Tests simple JavaScript alert by clicking the alert button, accepting the alert, and verifying the result message

Starting URL: https://the-internet.herokuapp.com/javascript_alerts

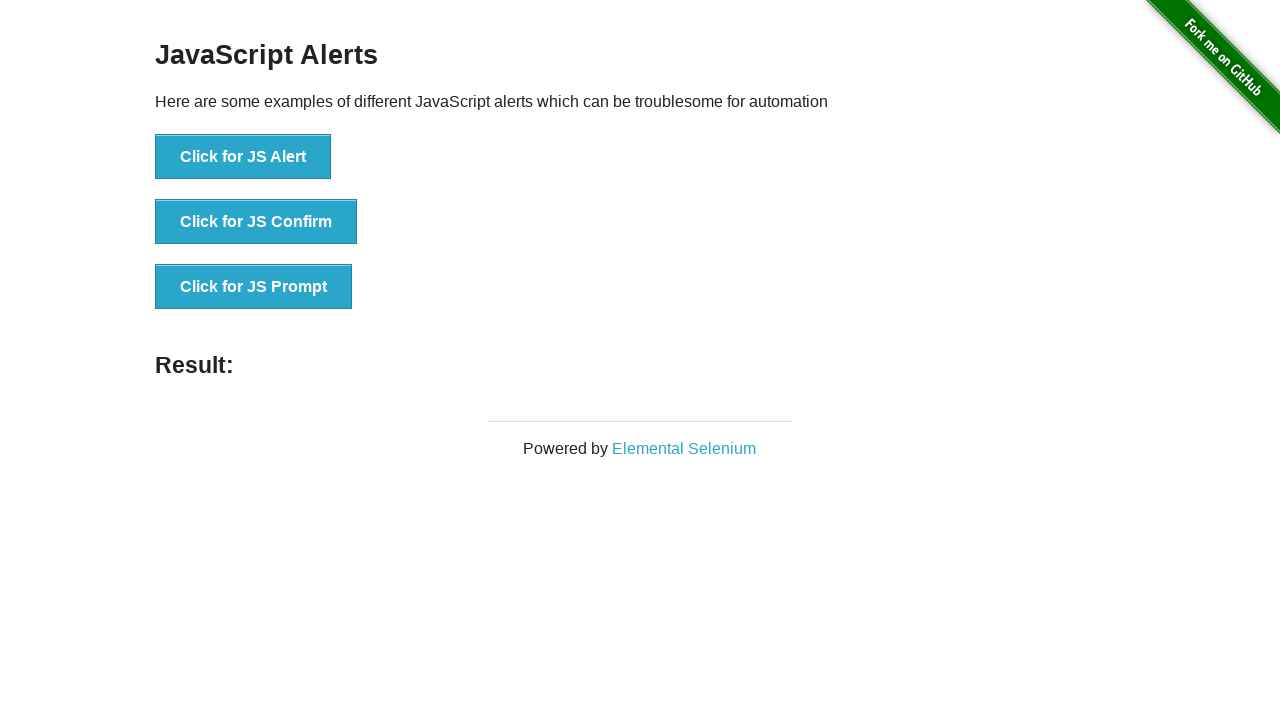

Clicked the alert button at (243, 157) on xpath=//ul/li[1]/button
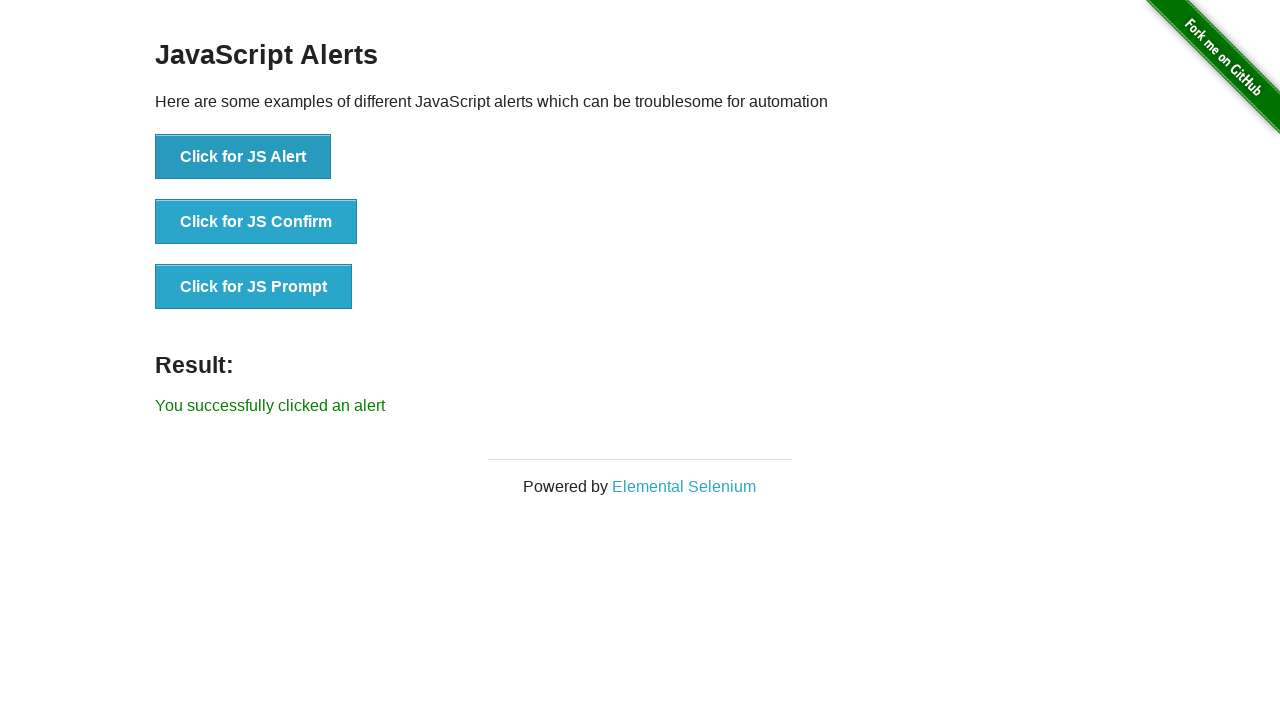

Set up dialog handler to accept alerts
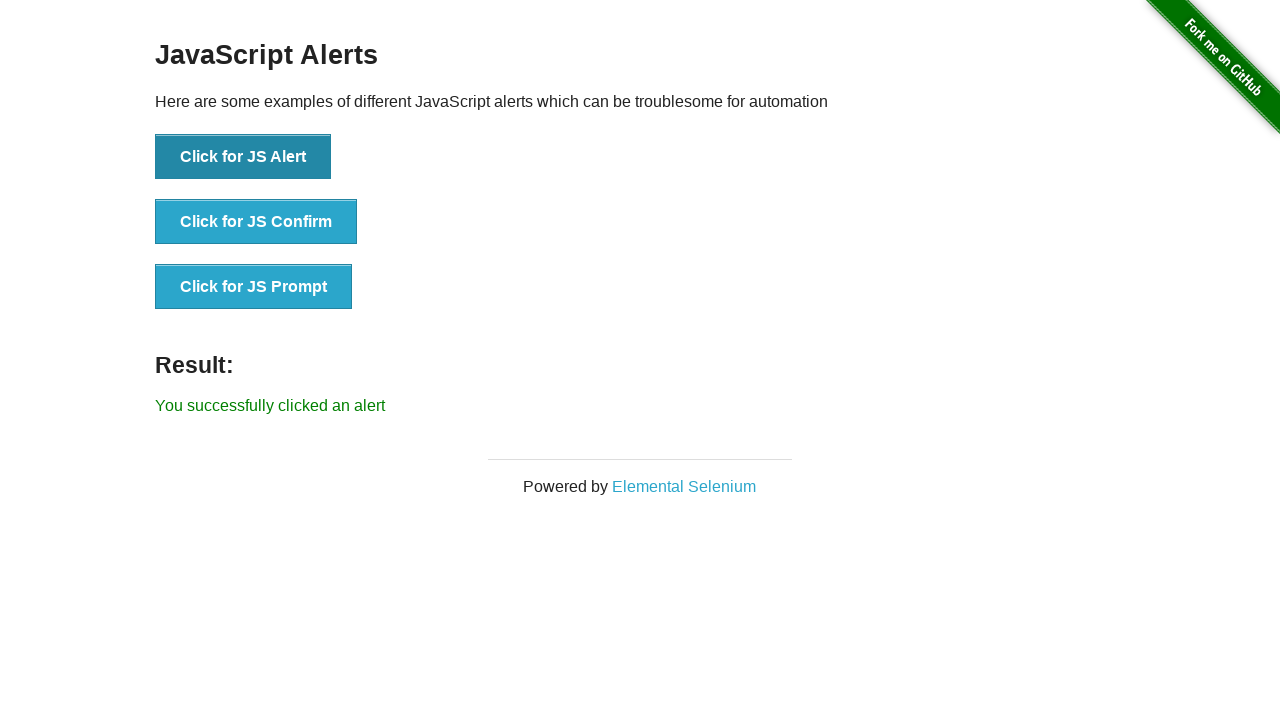

Result message appeared after accepting alert
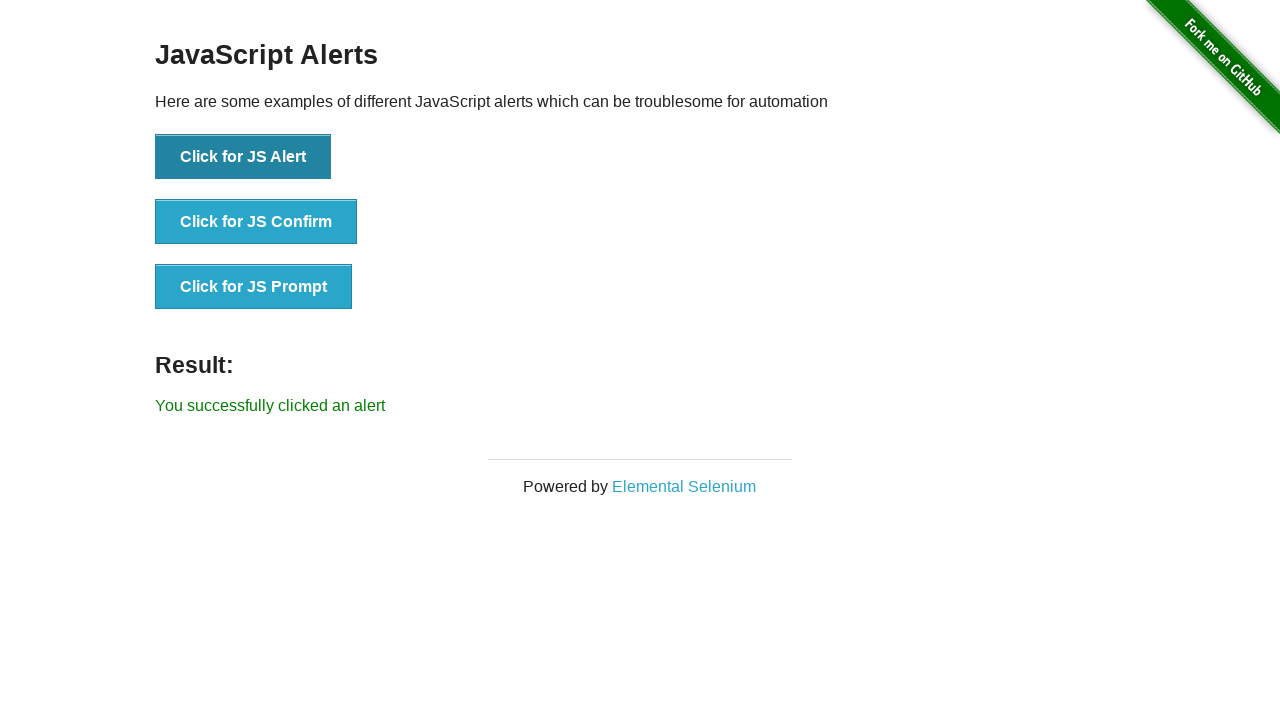

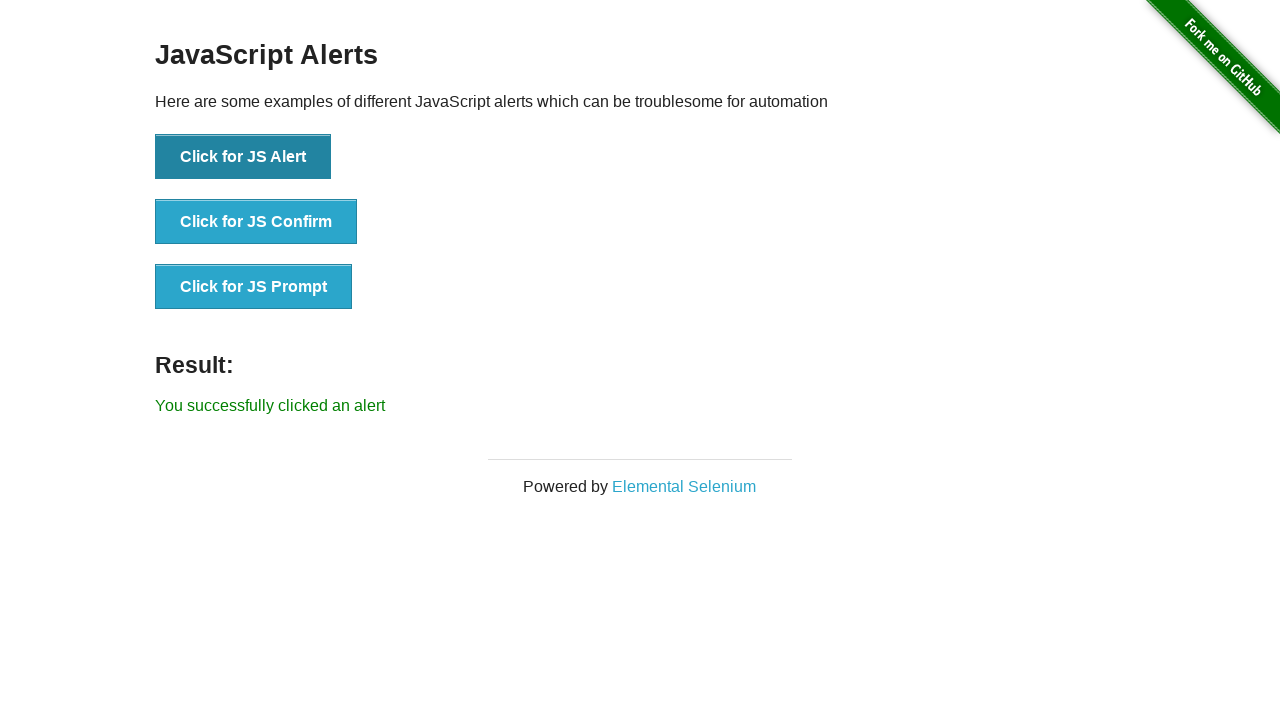